Simple test that navigates to the Platzi website homepage

Starting URL: https://www.platzi.com

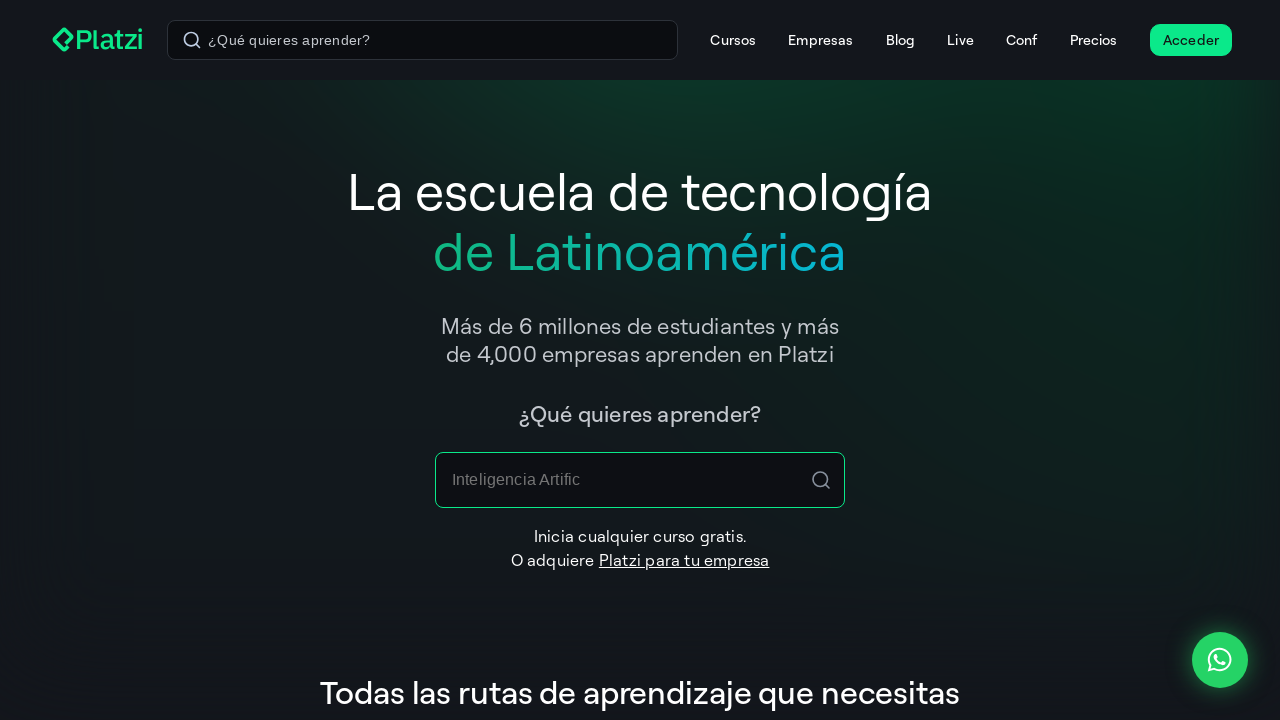

Successfully navigated to Platzi homepage at https://www.platzi.com
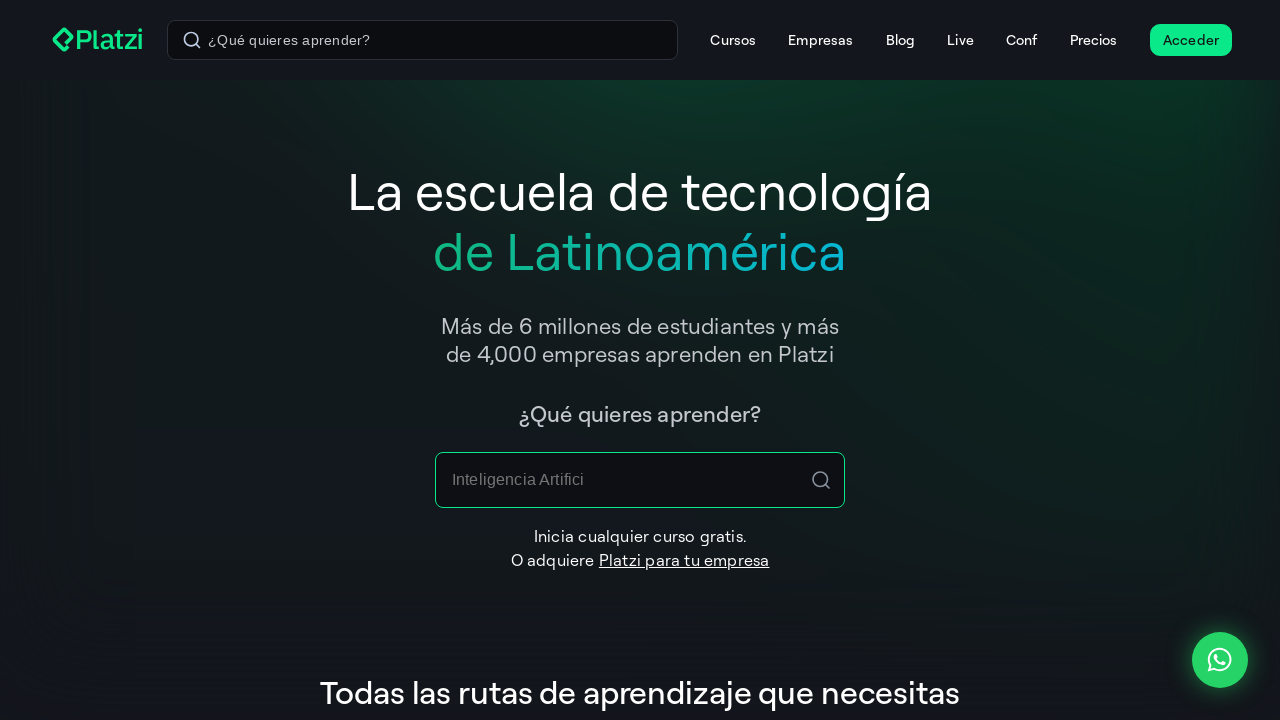

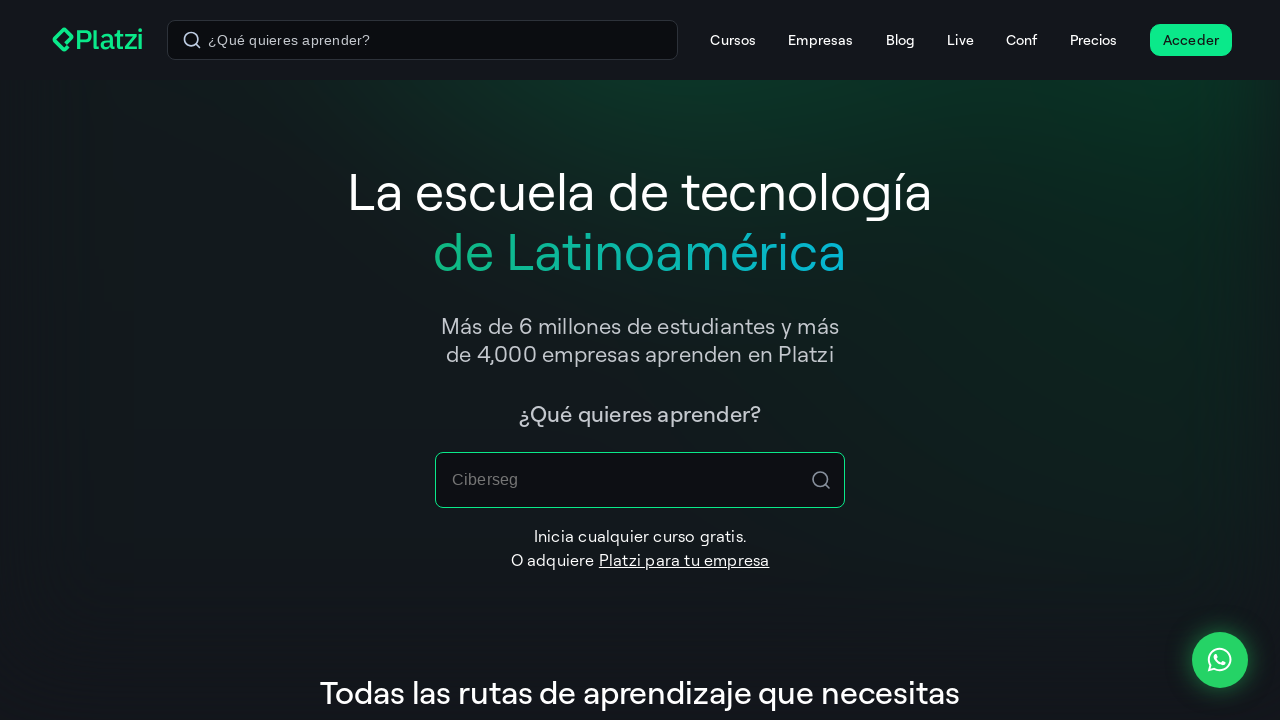